Tests the date picker functionality on RedBus by clicking the date input field and selecting a specific date (22nd) from the calendar popup

Starting URL: https://www.redbus.com/

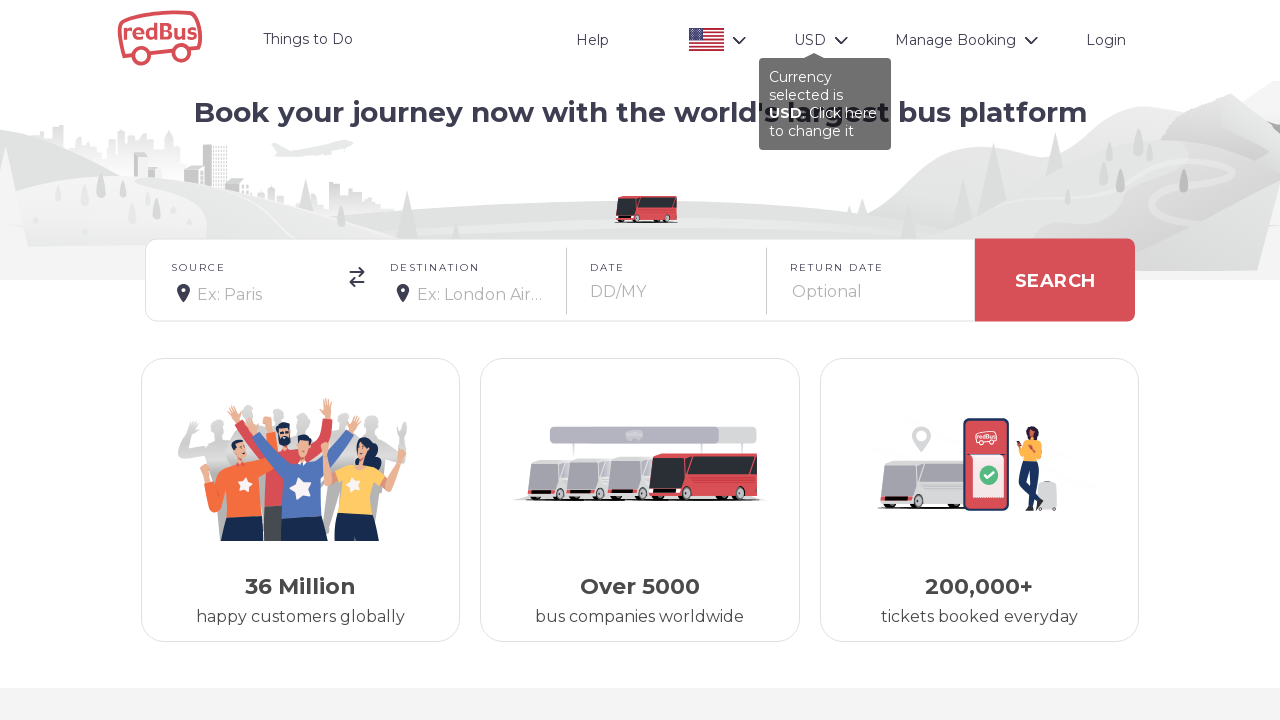

Clicked on date input field to open calendar popup at (869, 292) on input#r-date
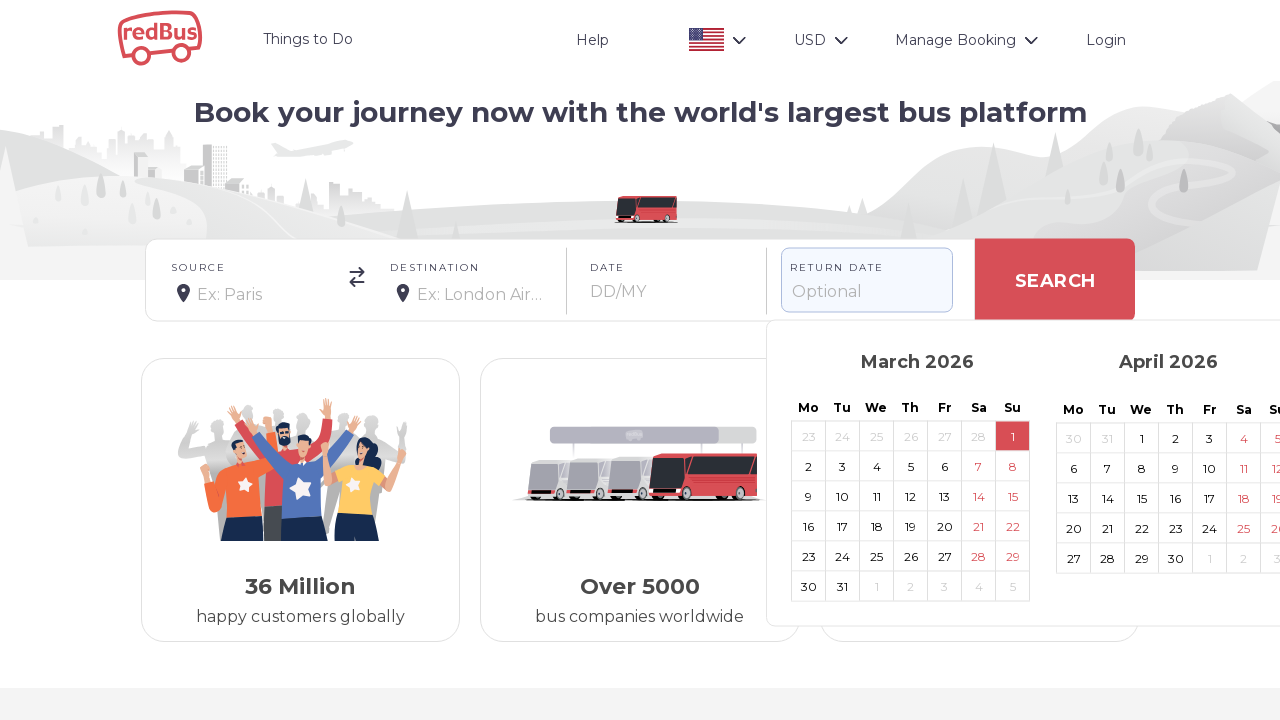

Calendar popup loaded with date options visible
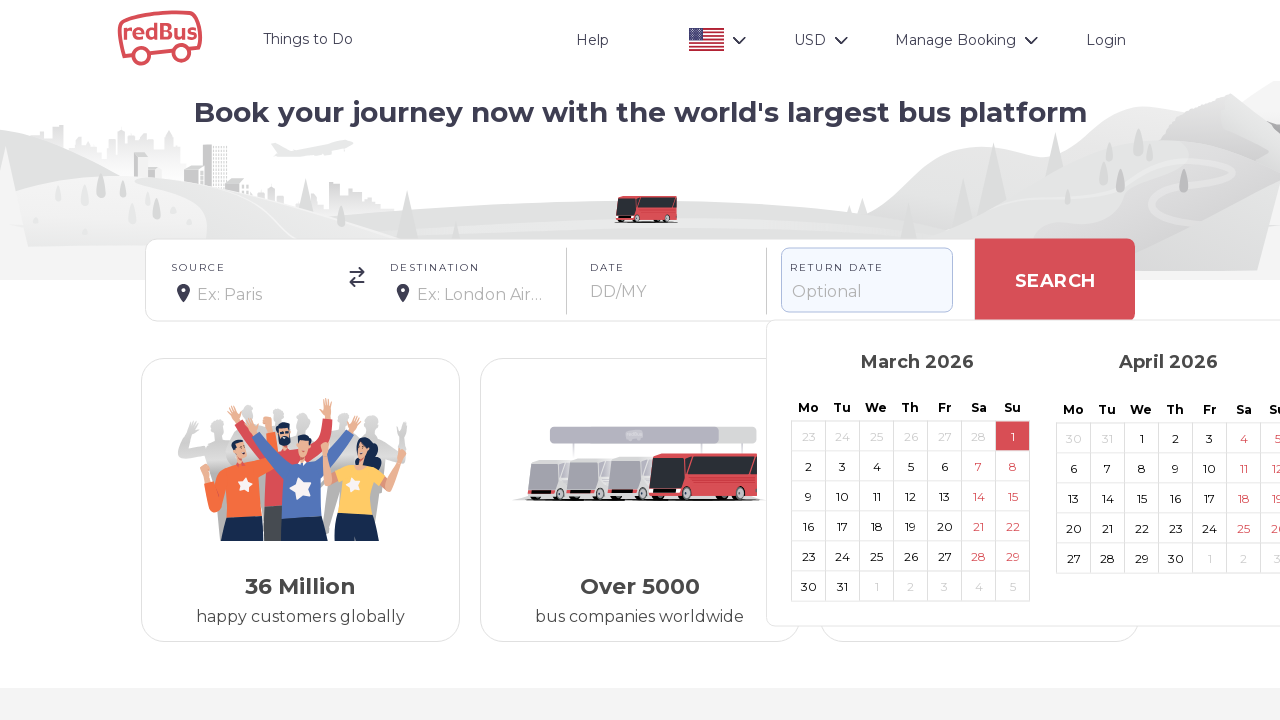

Selected the 22nd date from the calendar popup at (1012, 526) on xpath=//span[text()='22']
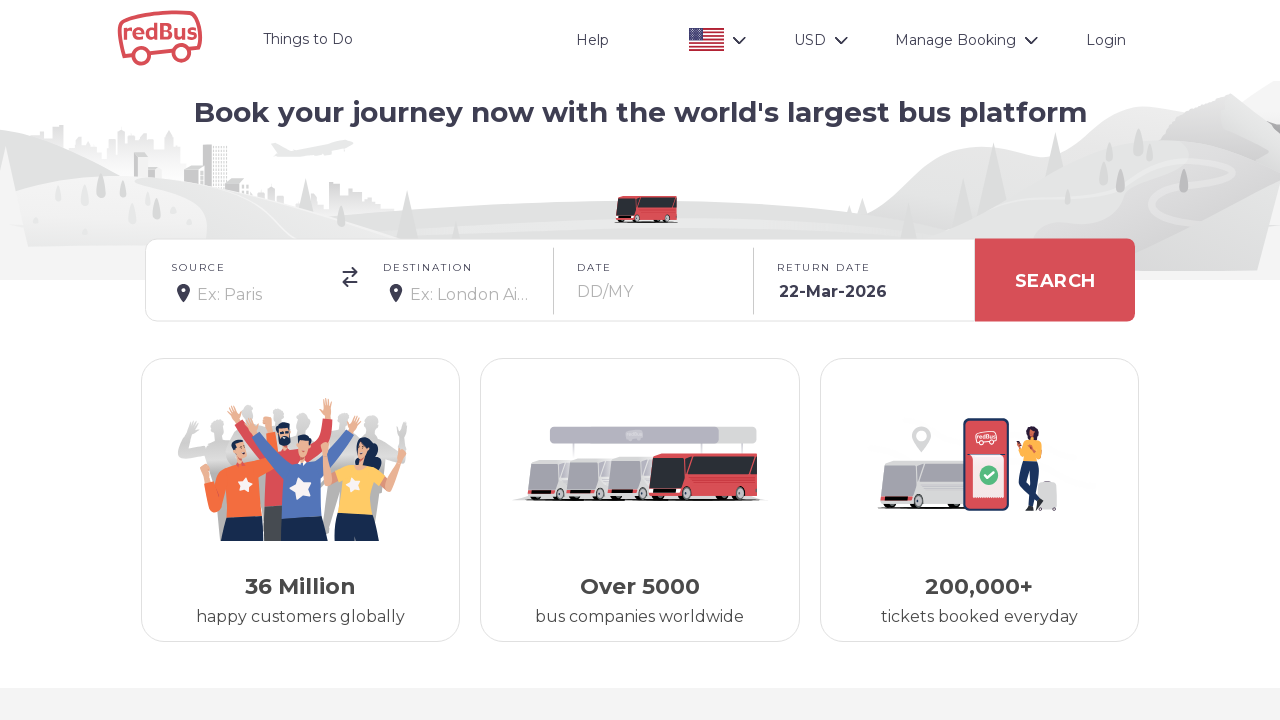

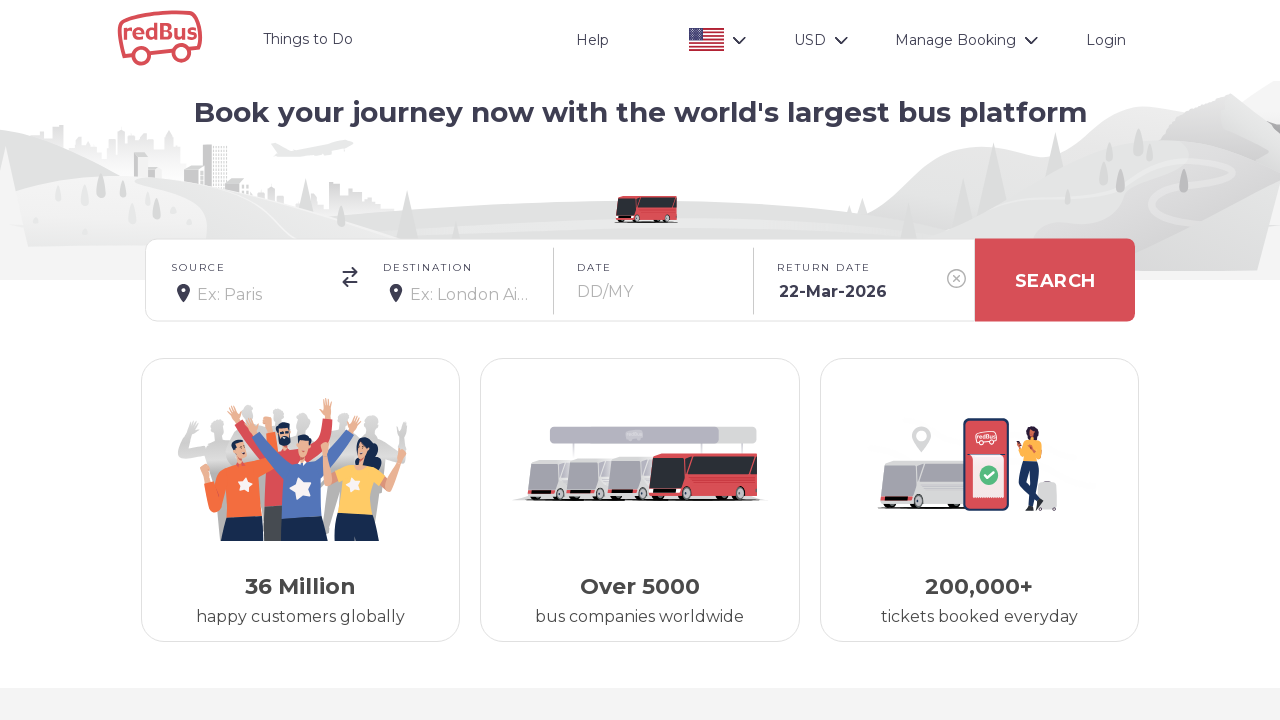